Tests JavaScript alerts by clicking the alert button and accepting the alert dialog

Starting URL: https://the-internet.herokuapp.com

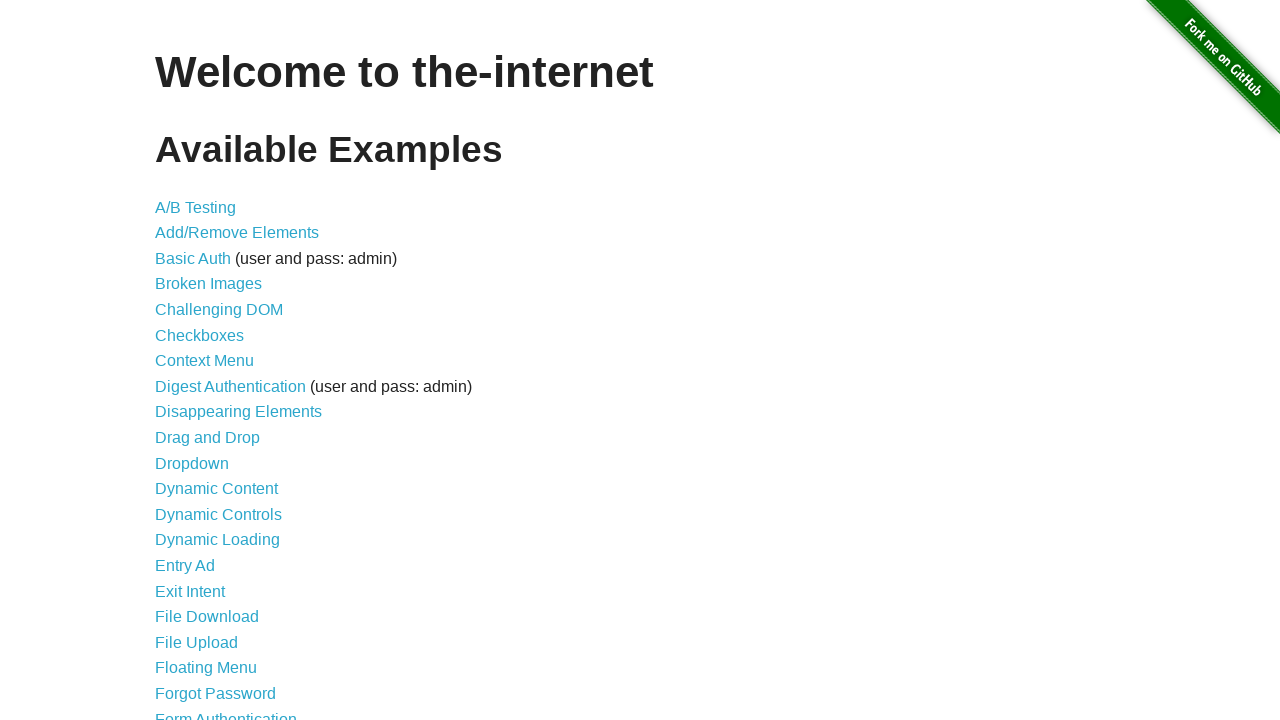

Clicked JavaScript Alerts link at (214, 361) on a[href='/javascript_alerts']
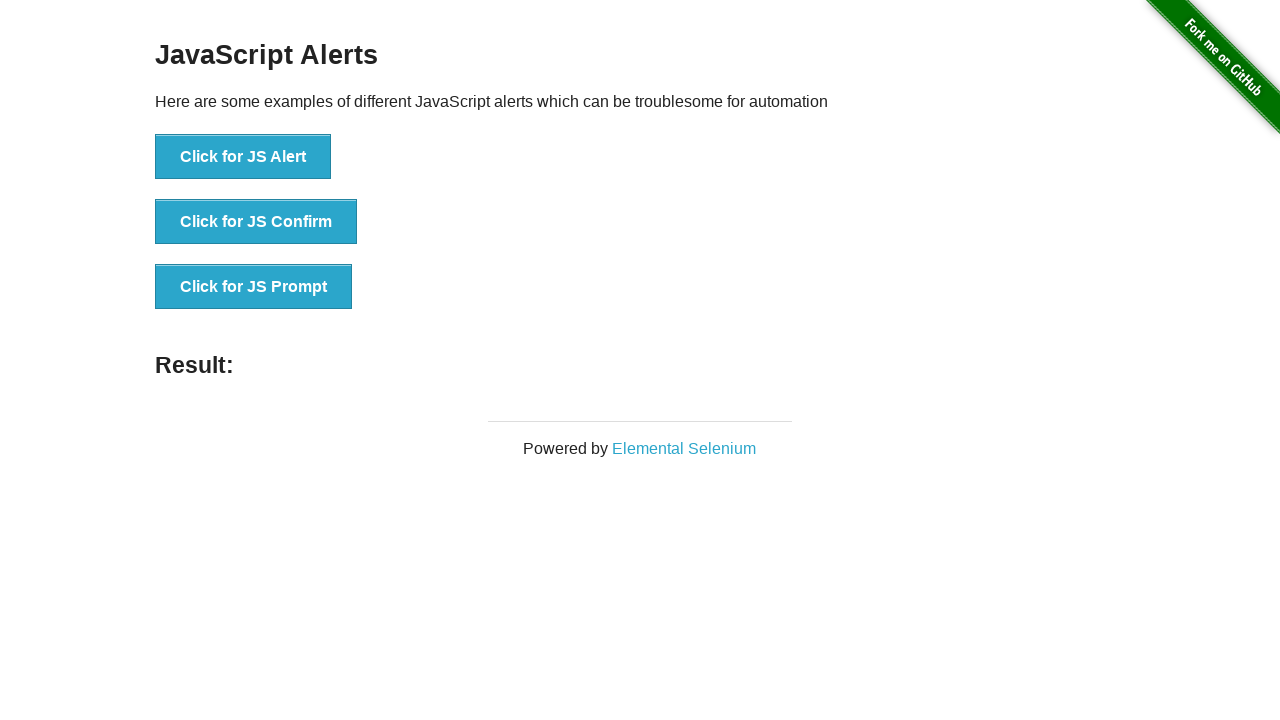

Set up dialog handler to accept alerts
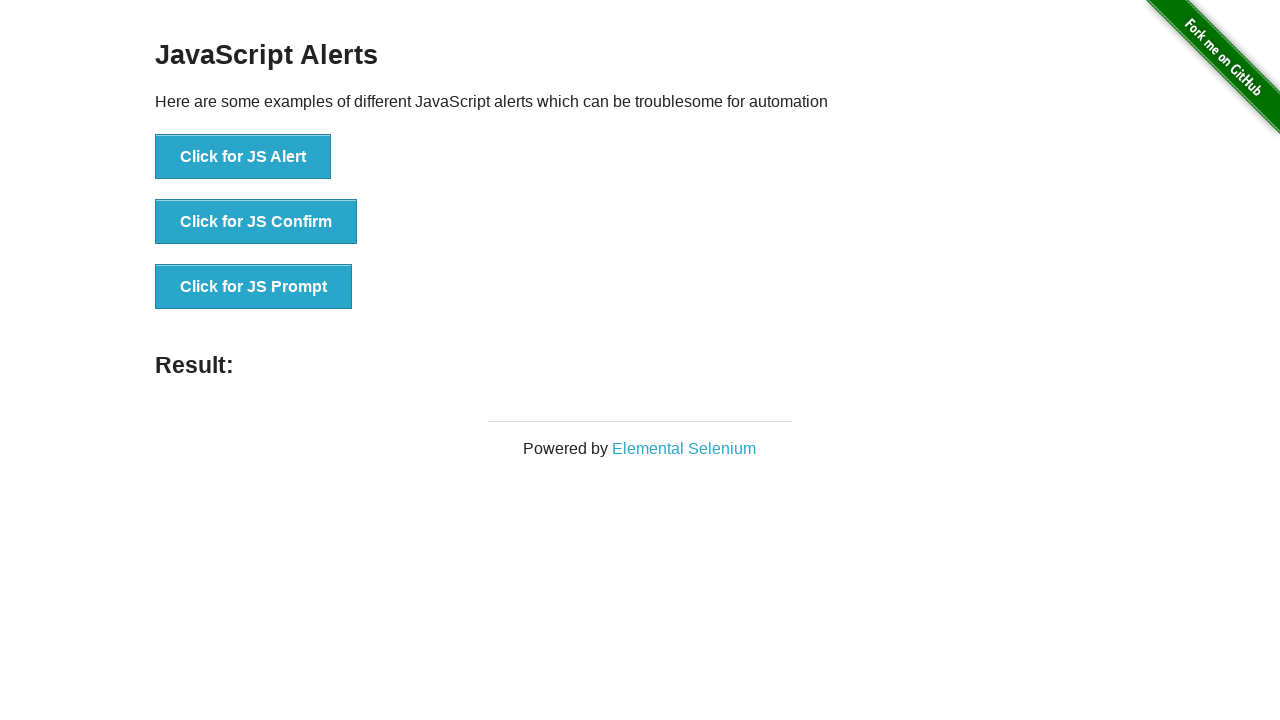

Clicked the JS Alert button at (243, 157) on button[onclick='jsAlert()']
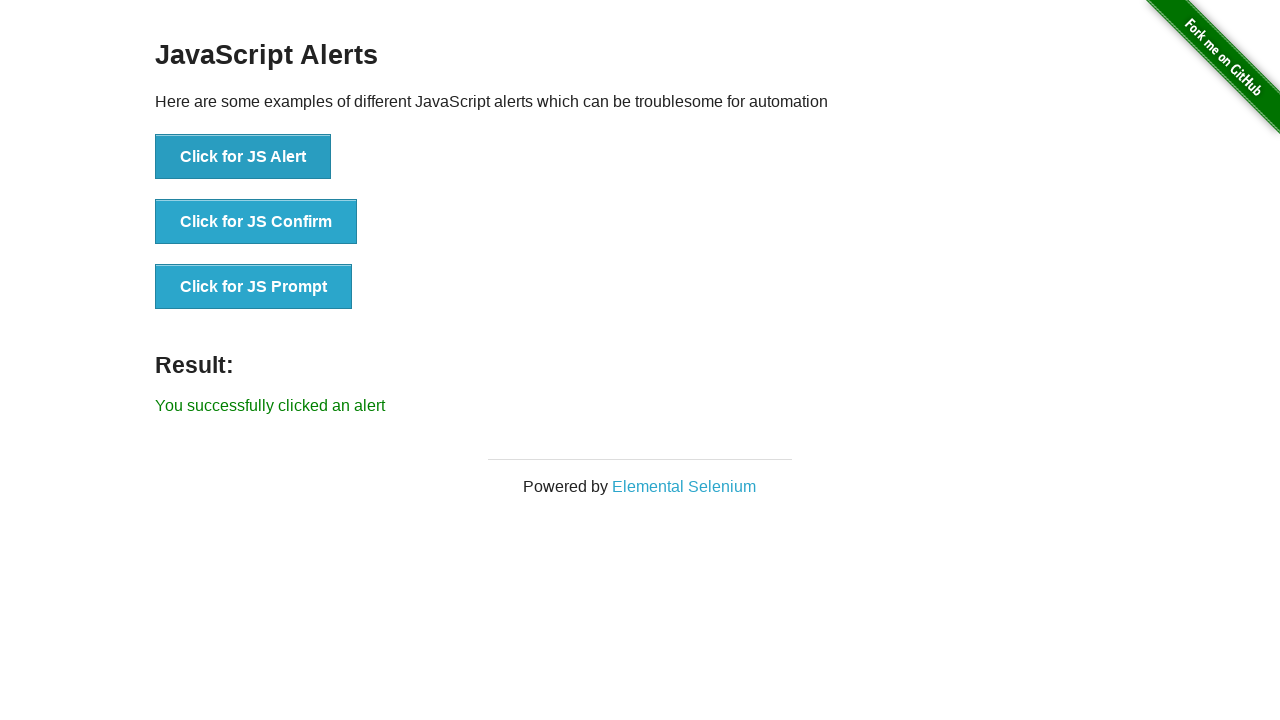

Alert dialog was accepted and result text loaded
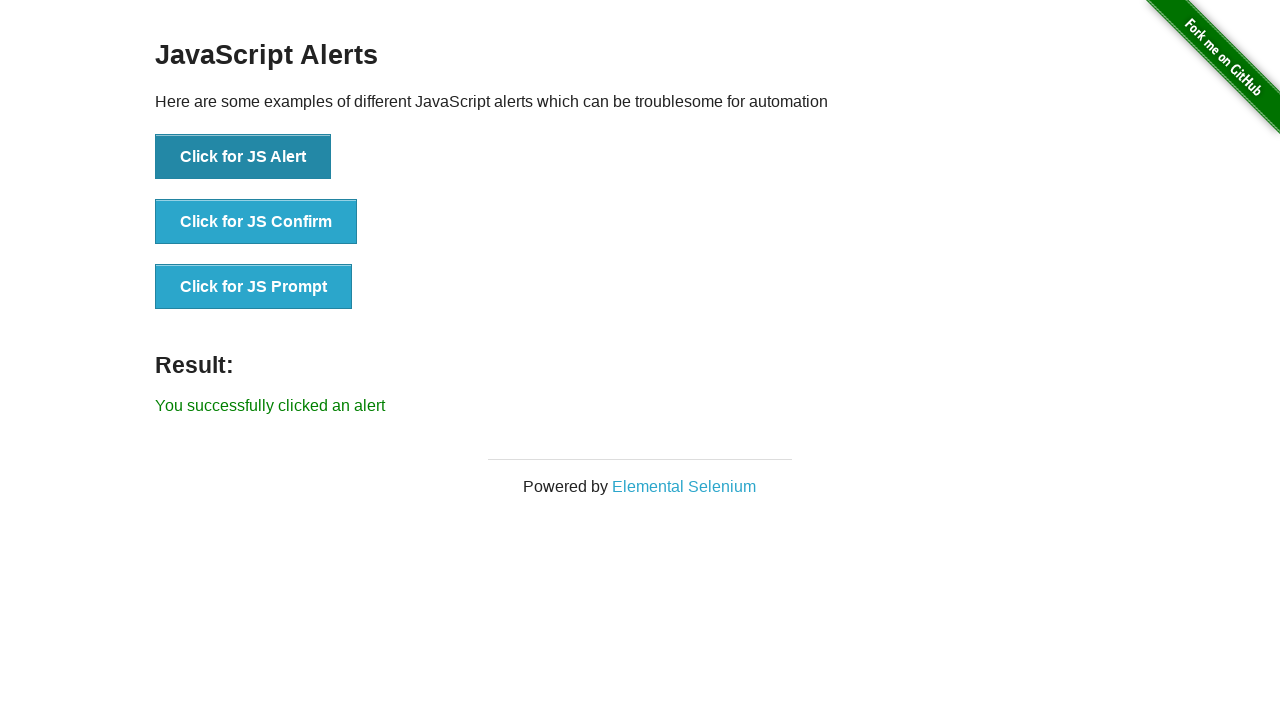

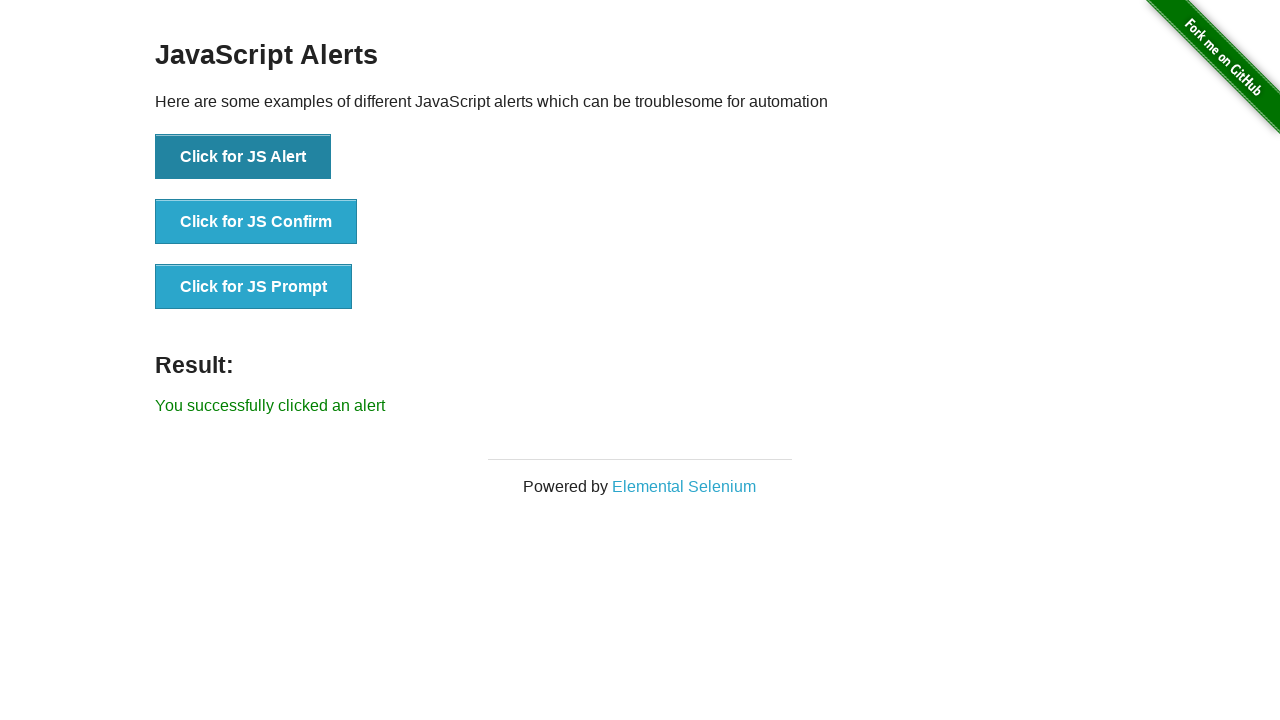